Navigates to the Simplilearn website homepage and loads the page

Starting URL: https://www.simplilearn.com

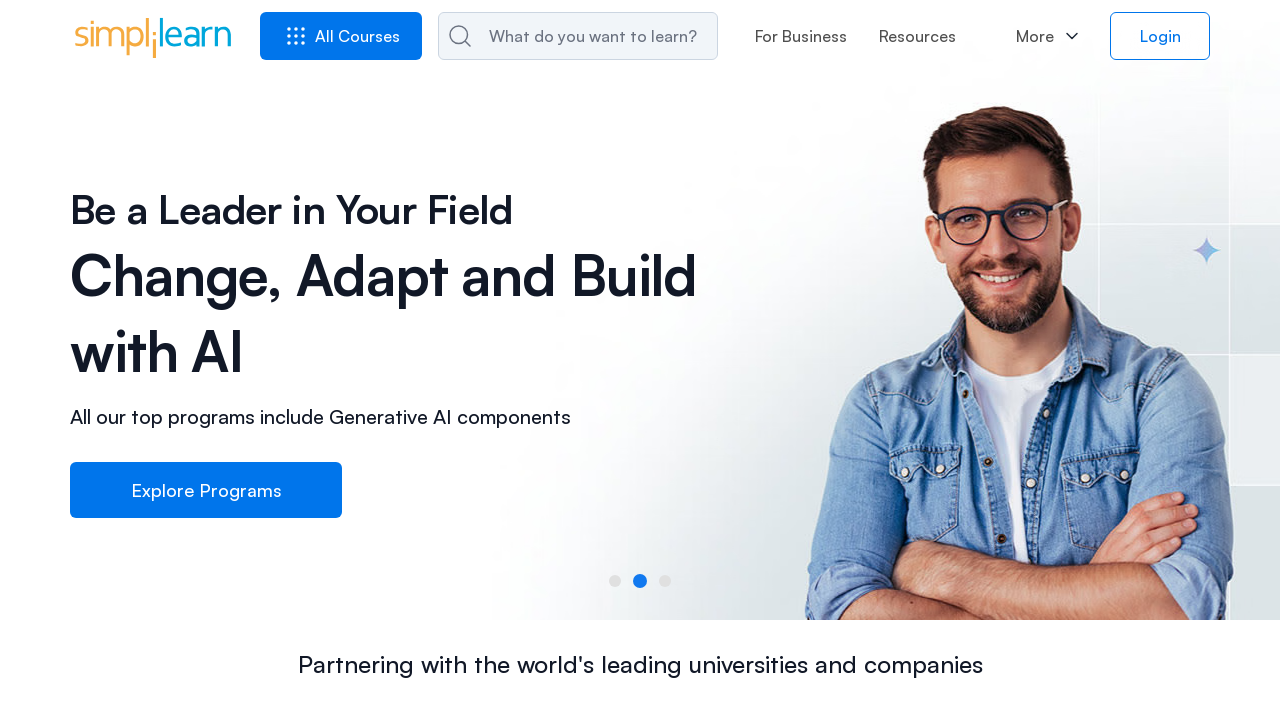

Waited for Simplilearn homepage to load (domcontentloaded state)
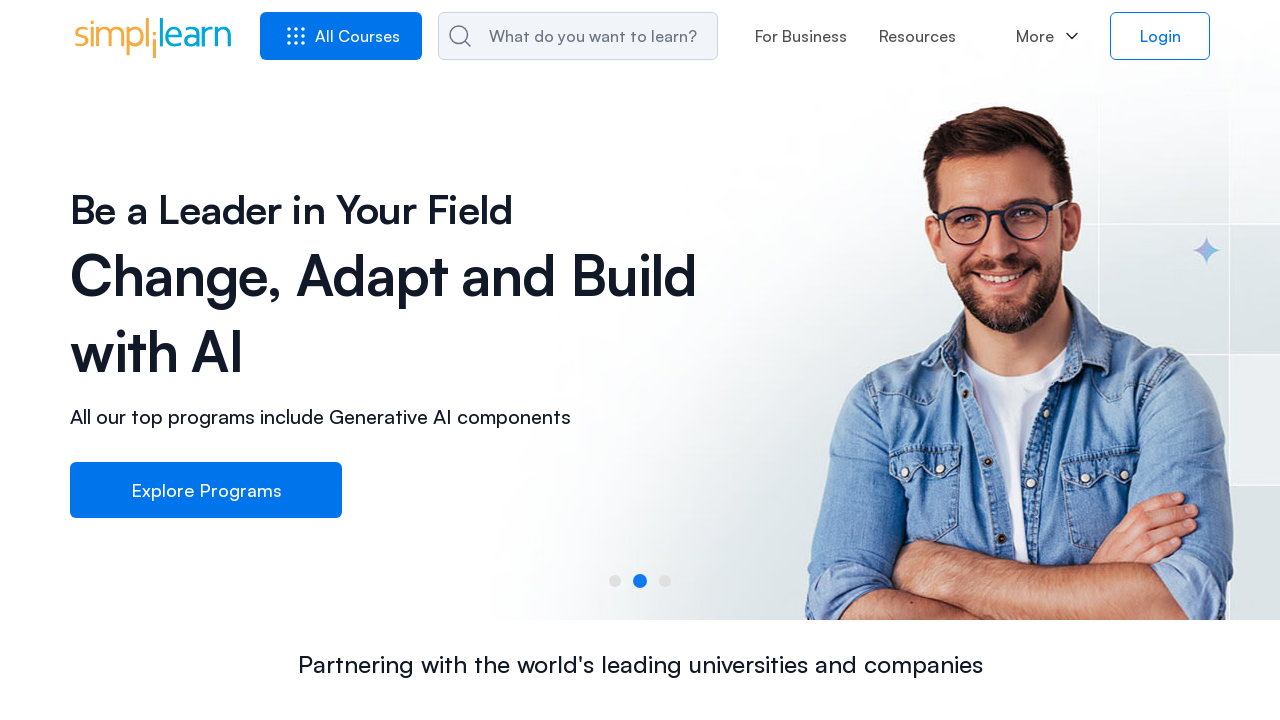

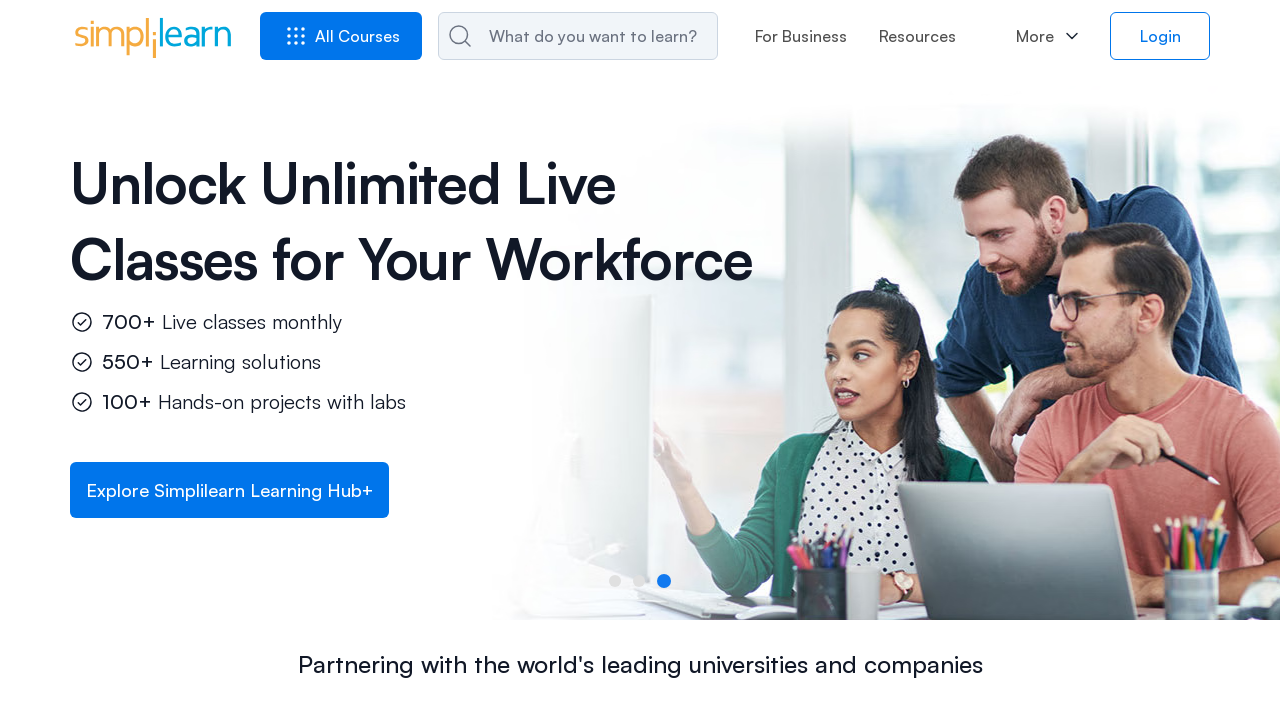